Tests right-click context menu functionality by right-clicking on an element and selecting the "Copy" option from the context menu

Starting URL: http://swisnl.github.io/jQuery-contextMenu/demo.html

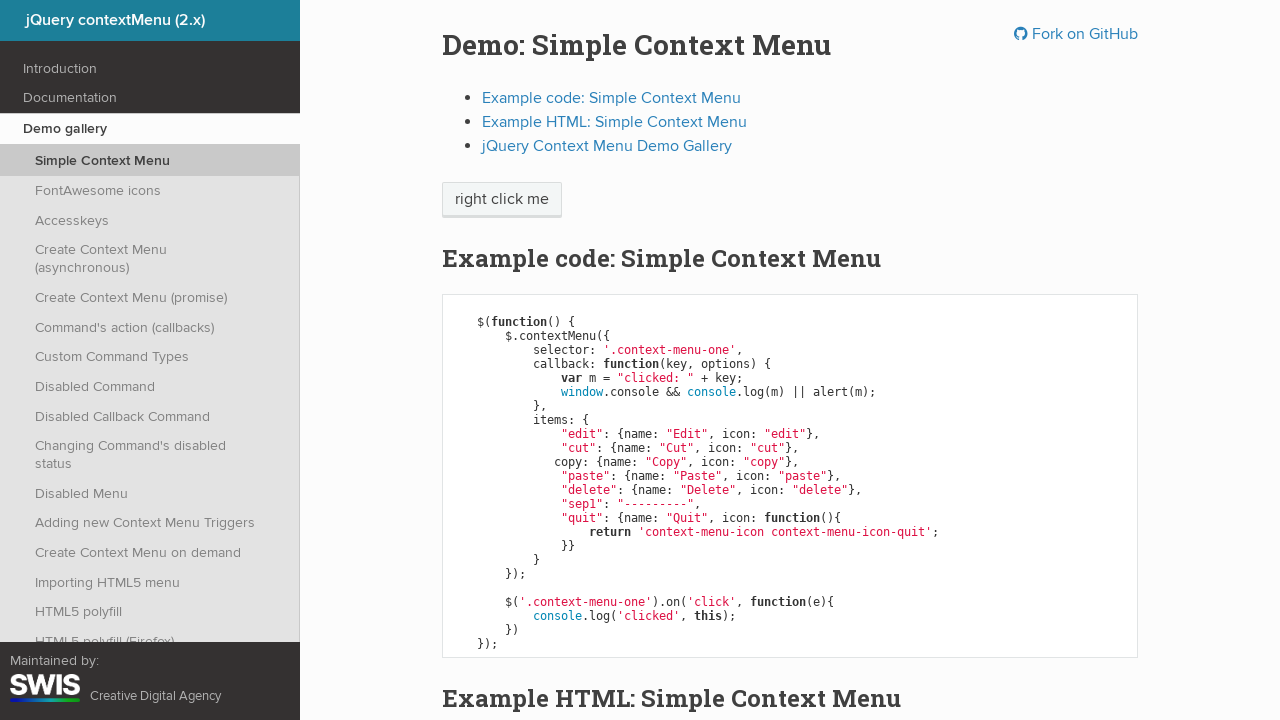

Located right-click target element
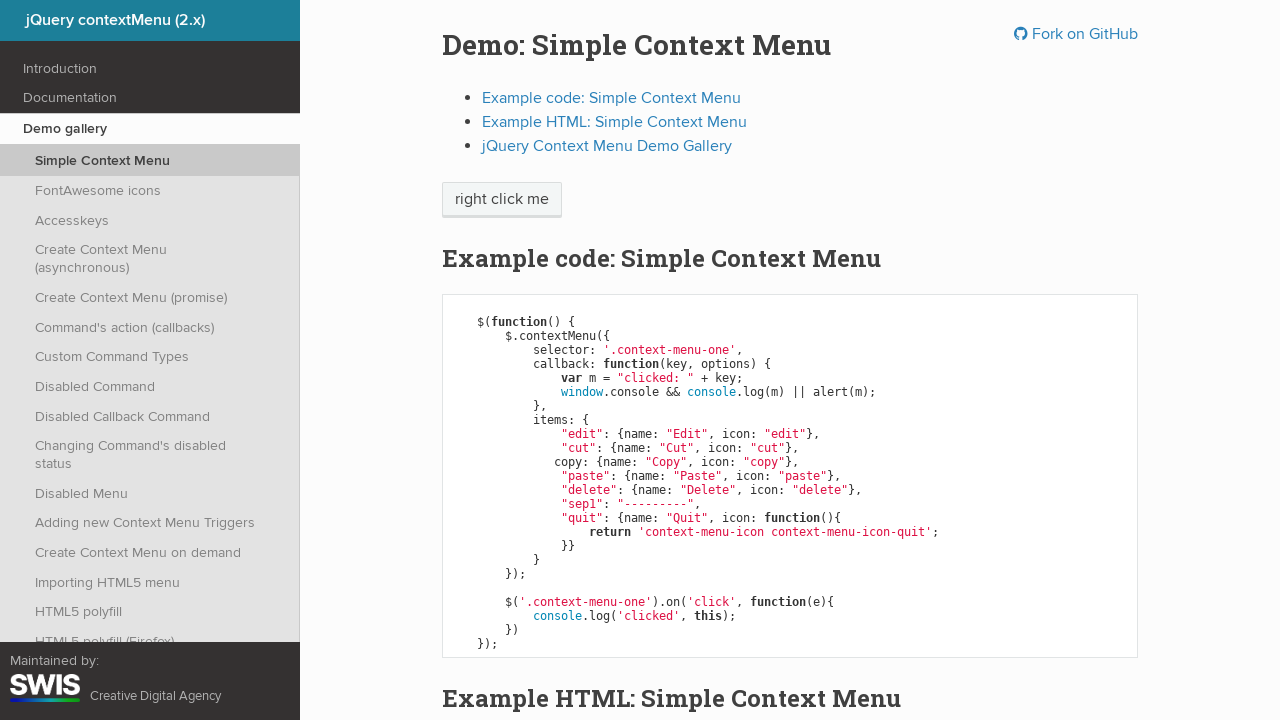

Right-clicked on element to open context menu at (502, 200) on xpath=/html/body/div/section/div/div/div/p/span
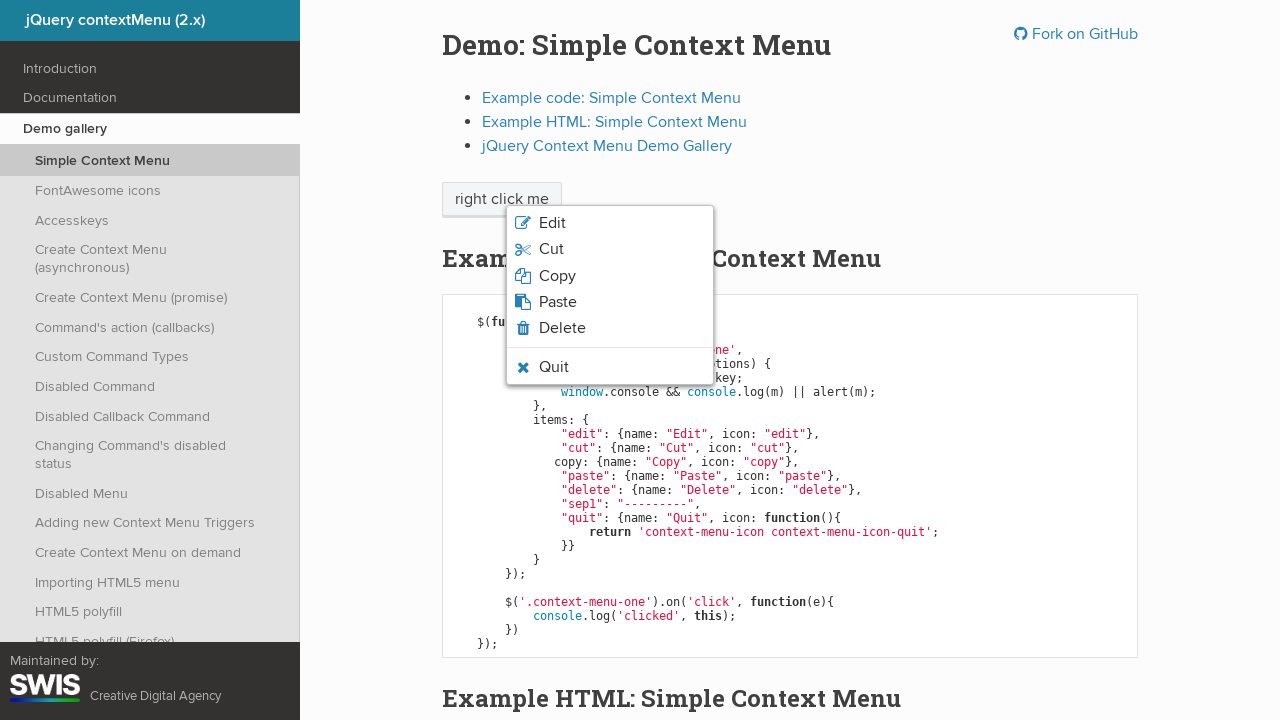

Context menu appeared
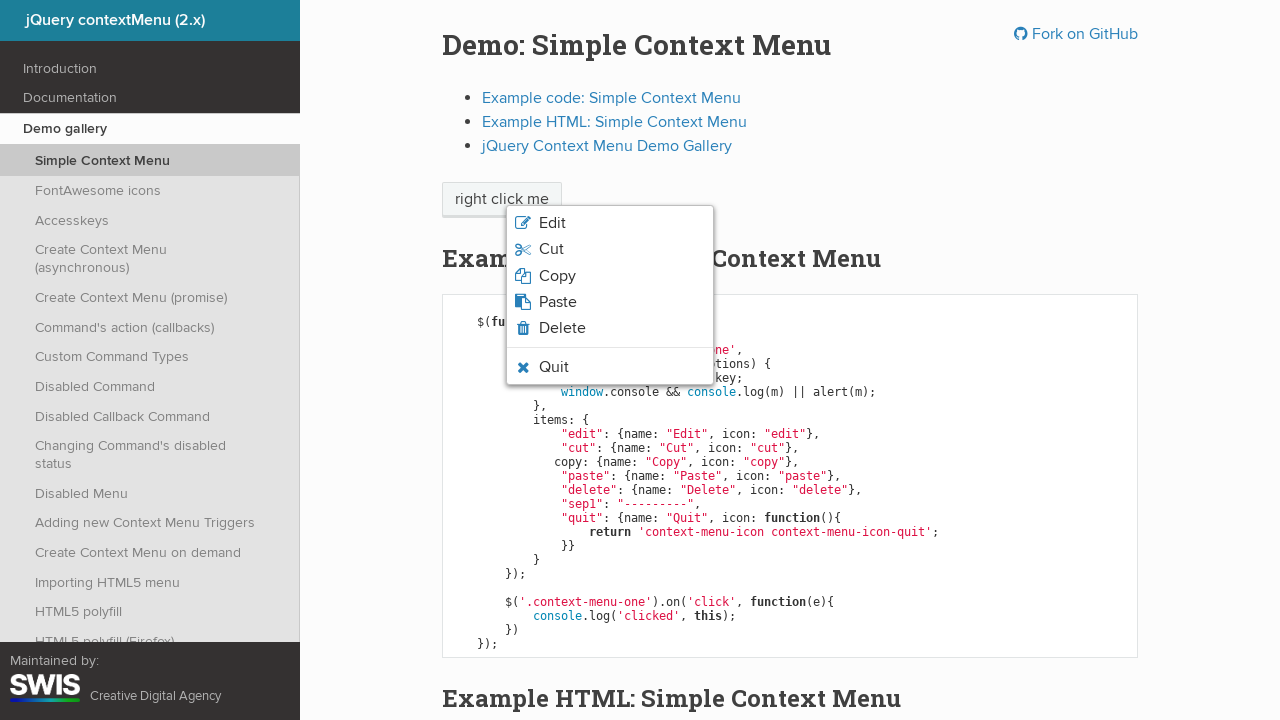

Located all context menu options
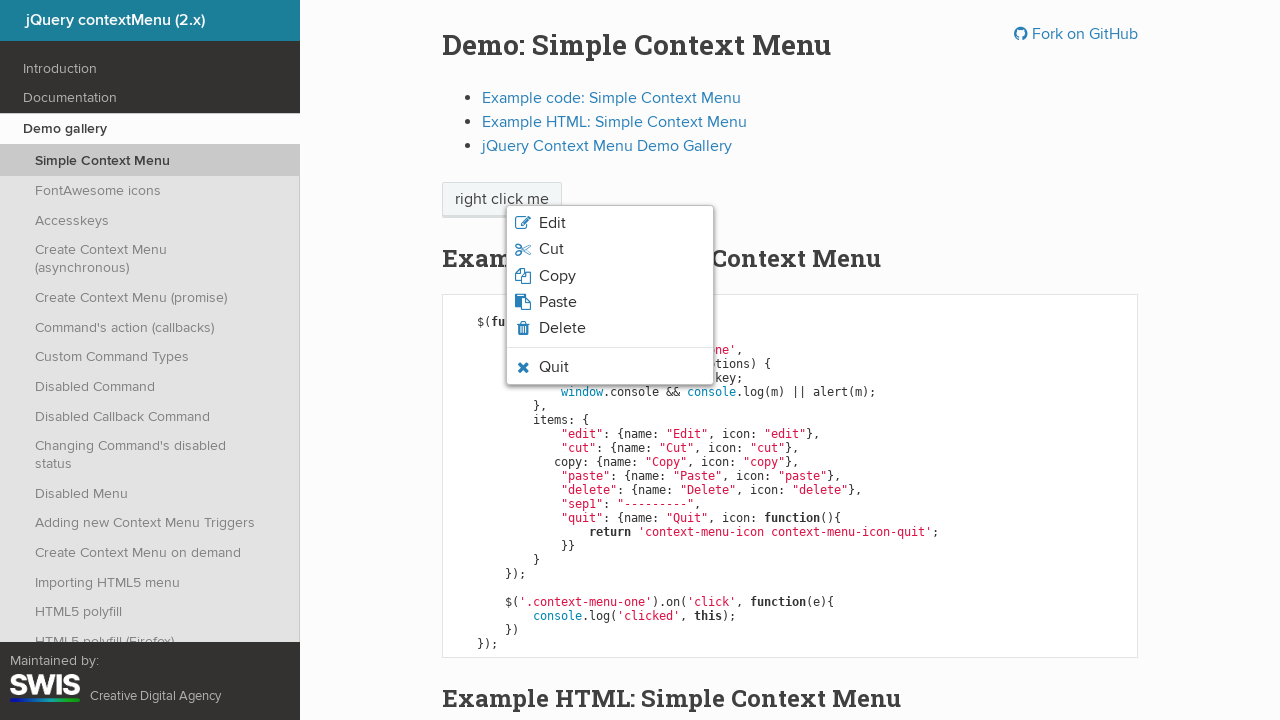

Clicked 'Copy' option from context menu at (610, 276) on xpath=//ul[@class='context-menu-list context-menu-root']/li[contains(@class,'con
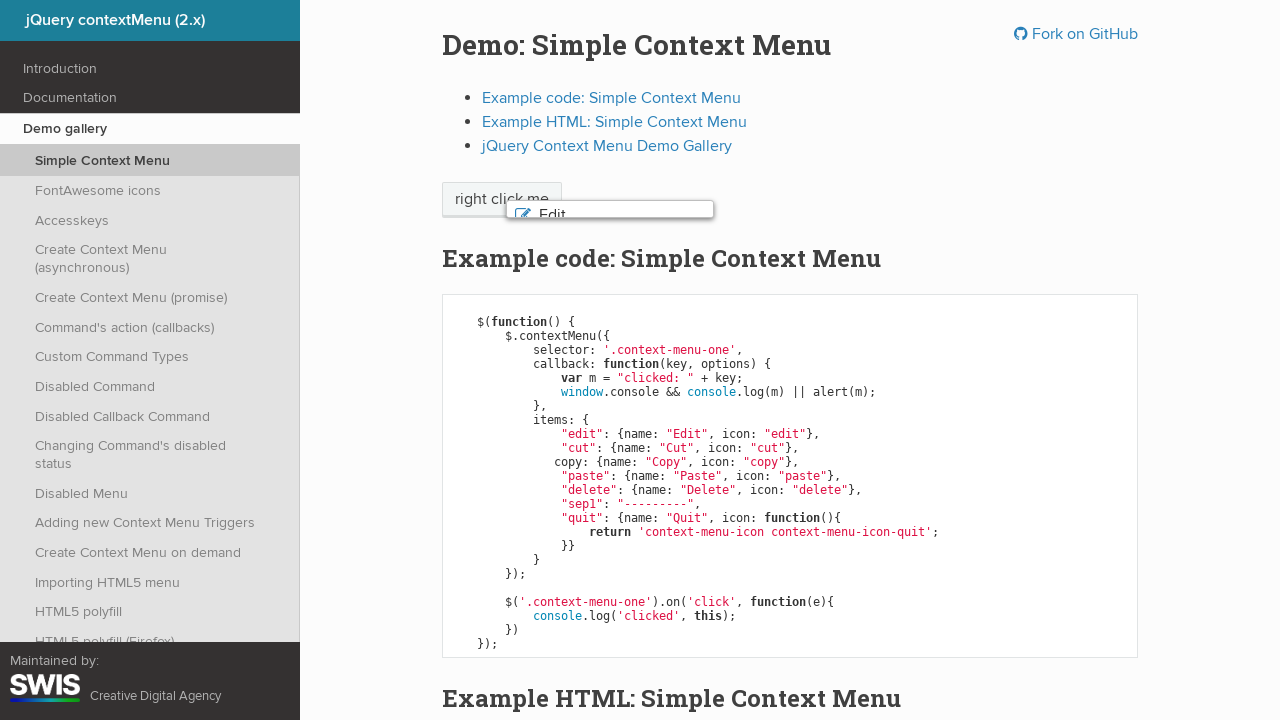

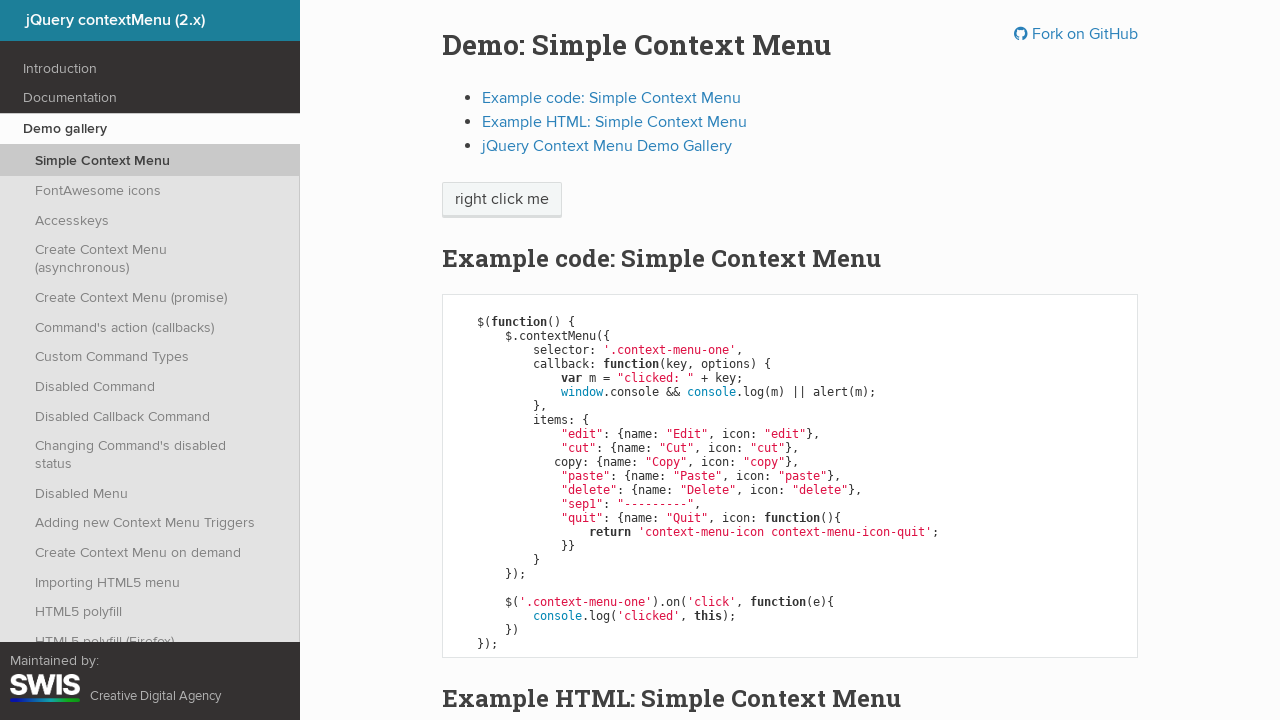